Tests JavaScript prompt dialog handling by clicking a button to trigger a prompt, entering text into it, and then dismissing the dialog.

Starting URL: https://the-internet.herokuapp.com/javascript_alerts

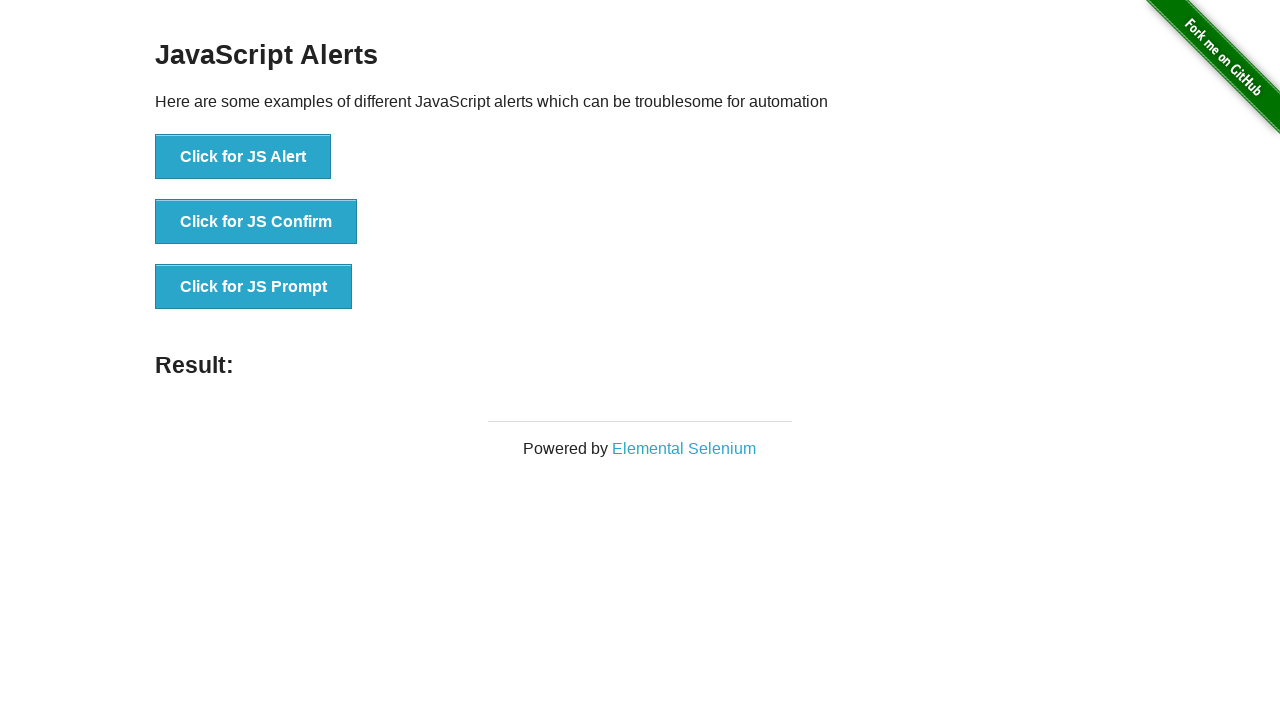

Clicked button to trigger JavaScript prompt dialog at (254, 287) on xpath=//button[normalize-space()='Click for JS Prompt']
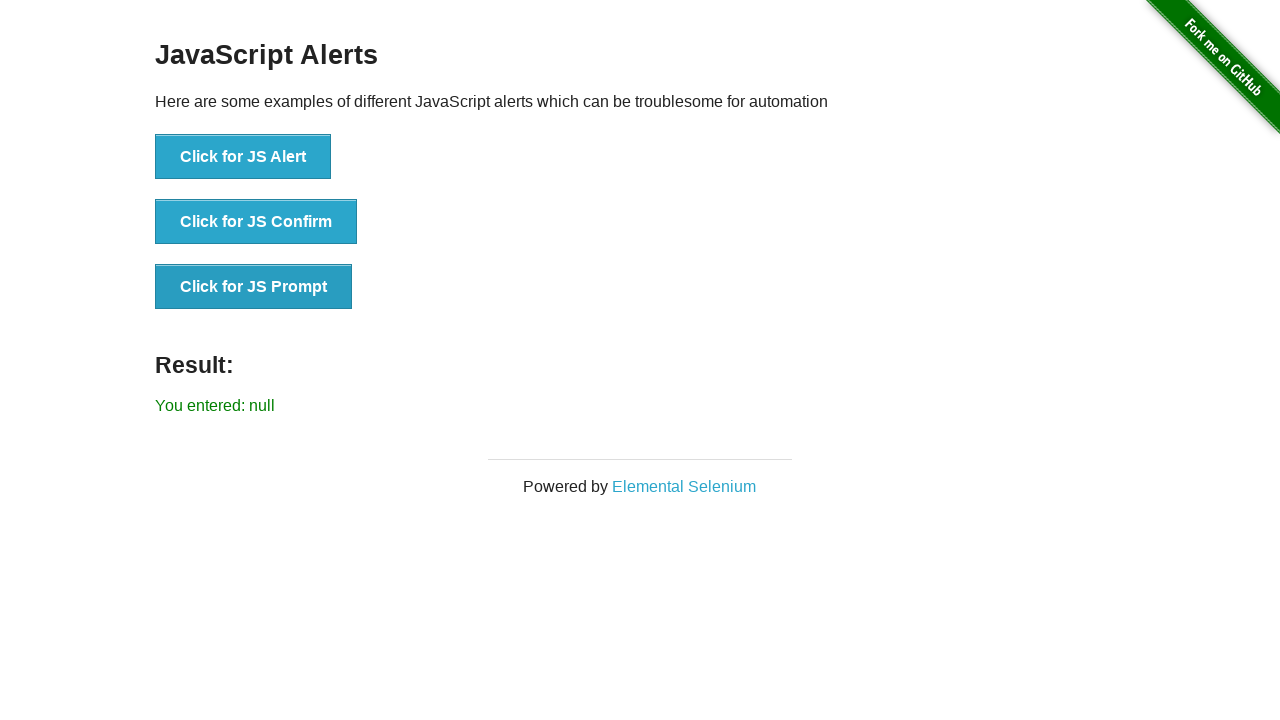

Set up dialog event handler to dismiss prompts
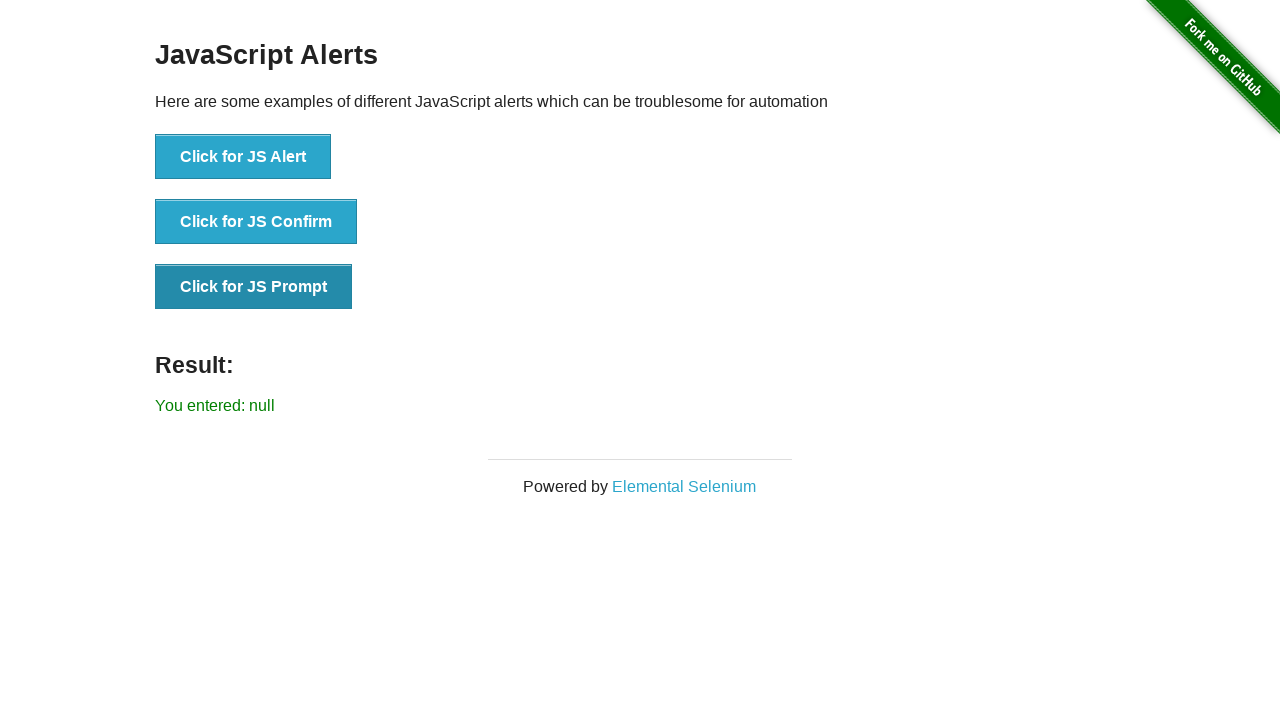

Clicked button to trigger JavaScript prompt dialog again with handler active at (254, 287) on xpath=//button[normalize-space()='Click for JS Prompt']
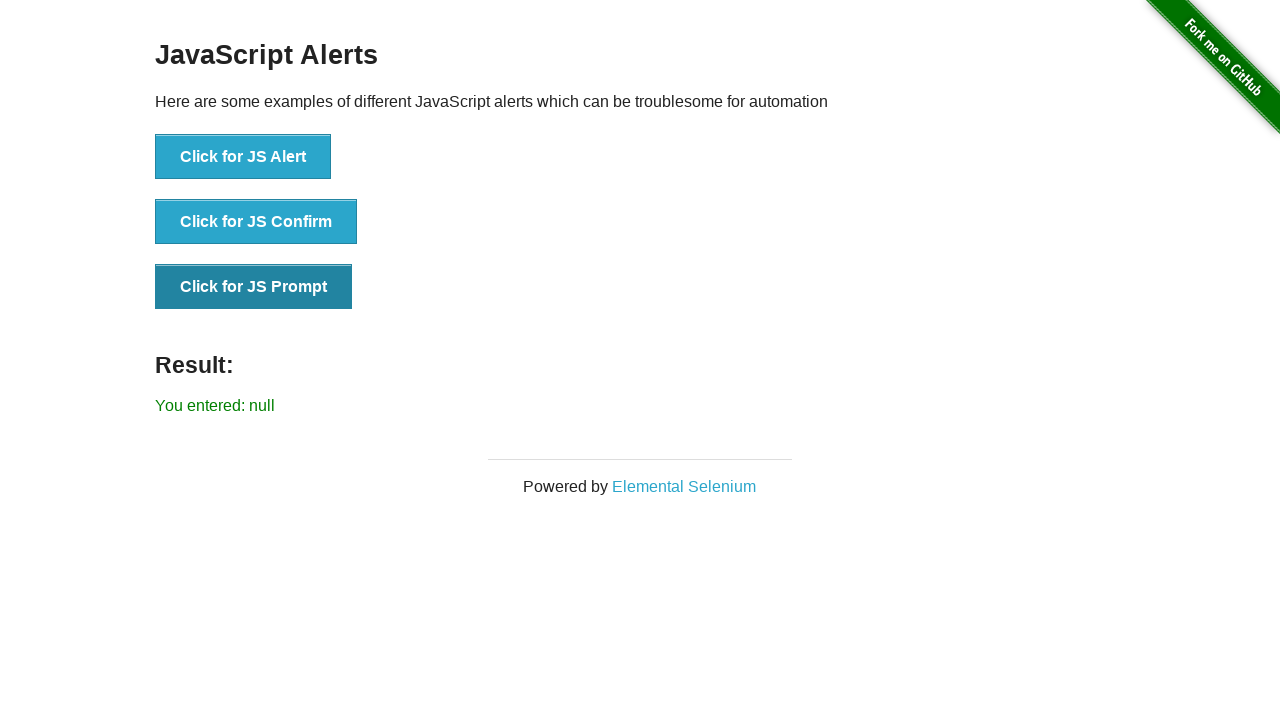

Prompt dialog handling completed successfully
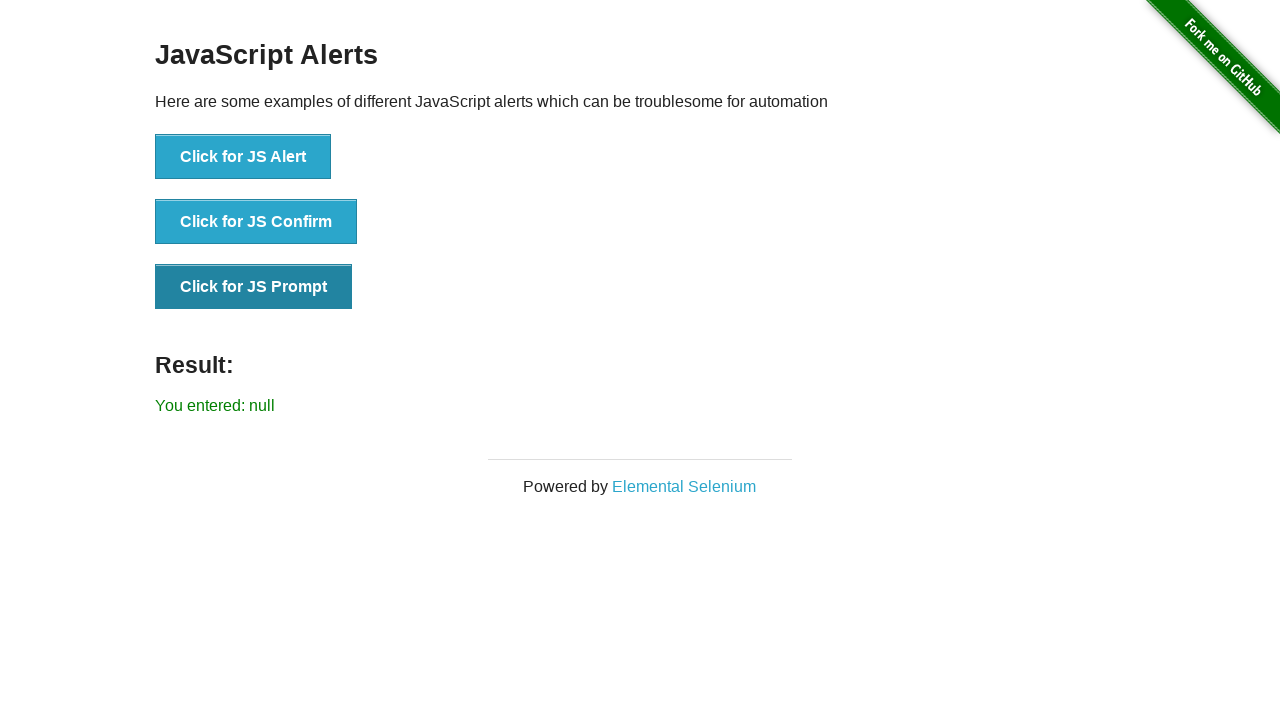

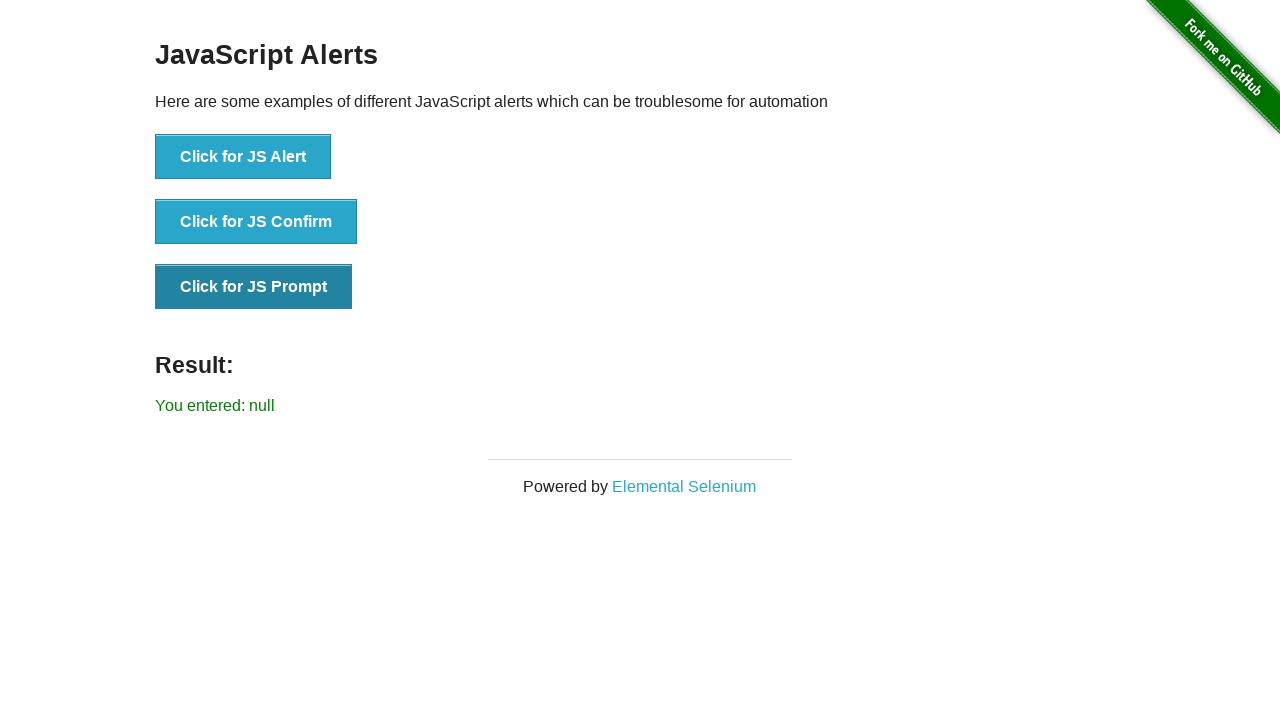